Tests select dropdown functionality by selecting options and verifying the selected values are displayed correctly

Starting URL: http://knockoutjs.com/examples/controlTypes.html

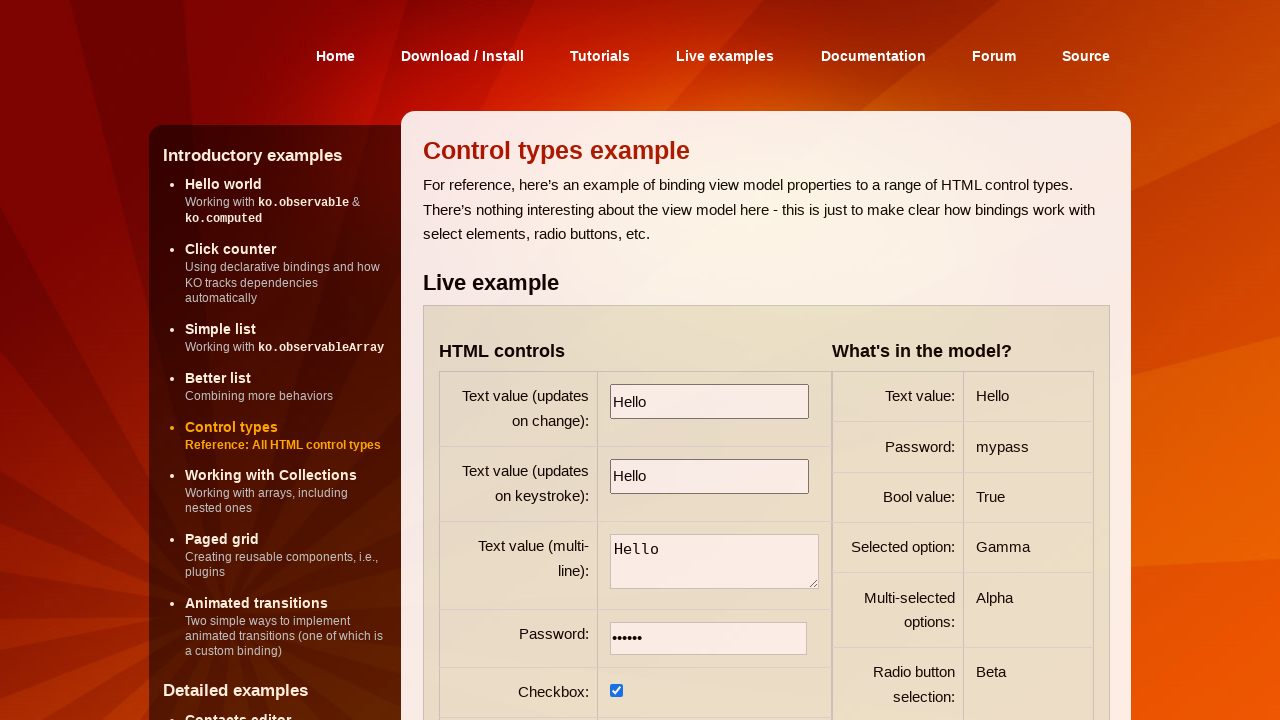

Selected 'Beta' option from first select dropdown on select >> nth=0
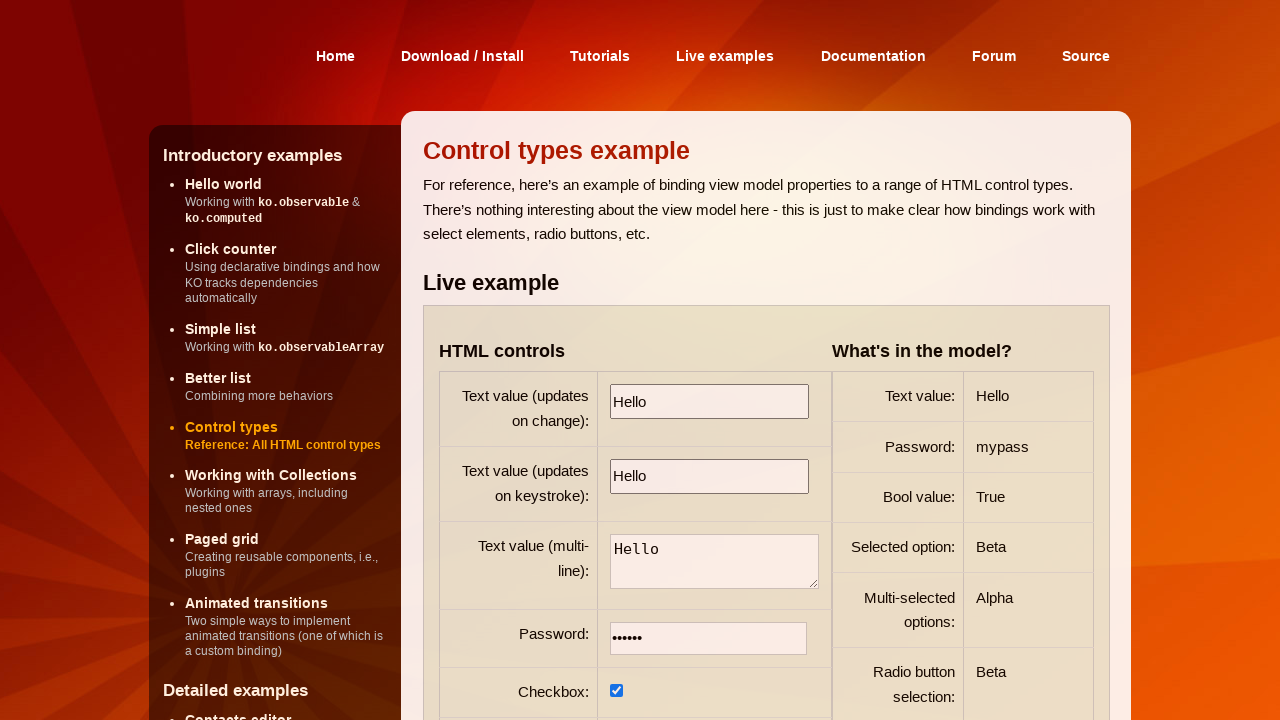

Waited for first select dropdown to be available
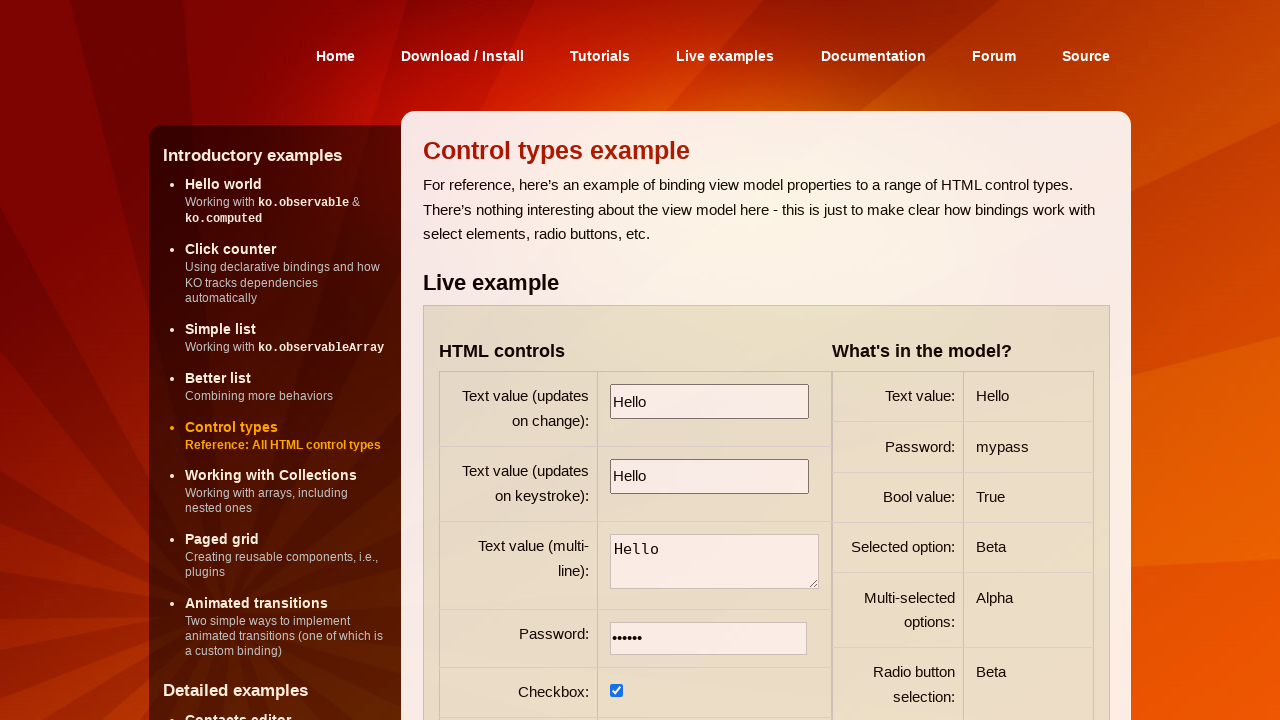

Located first select dropdown element
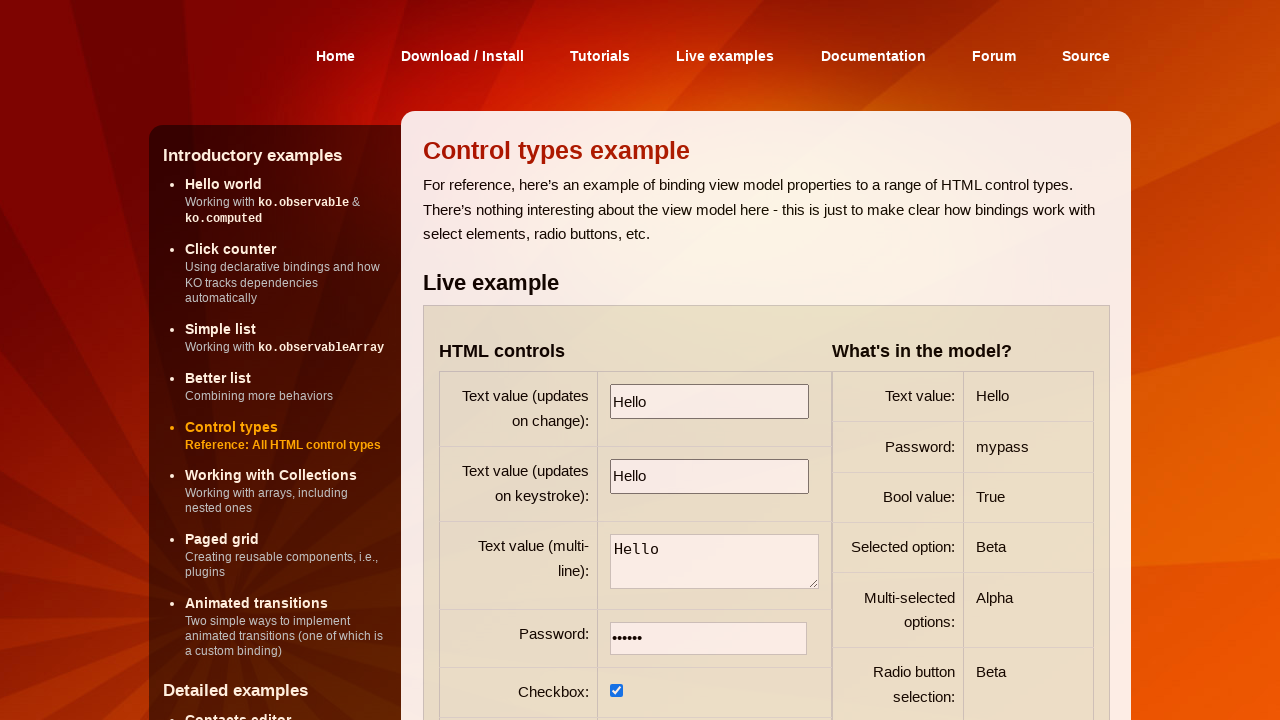

Verified 'Beta' is selected in first select dropdown
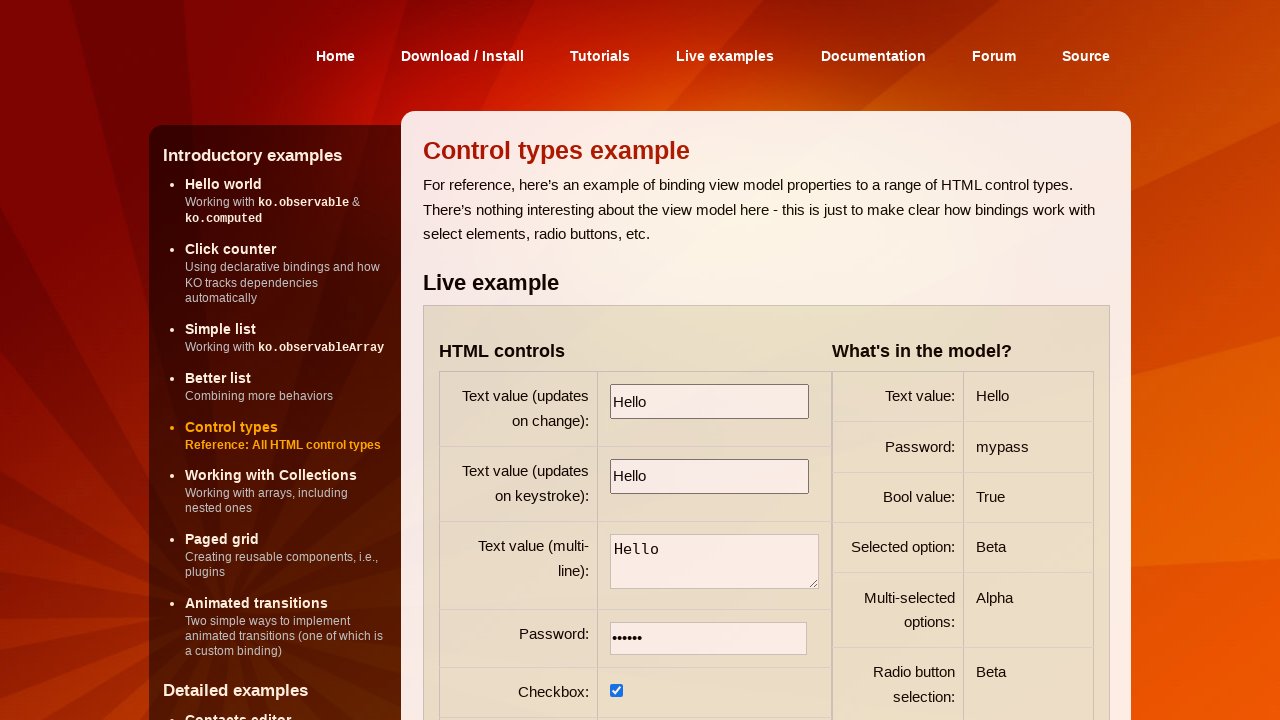

Selected 'Alpha' and 'Gamma' options from second select dropdown on select >> nth=1
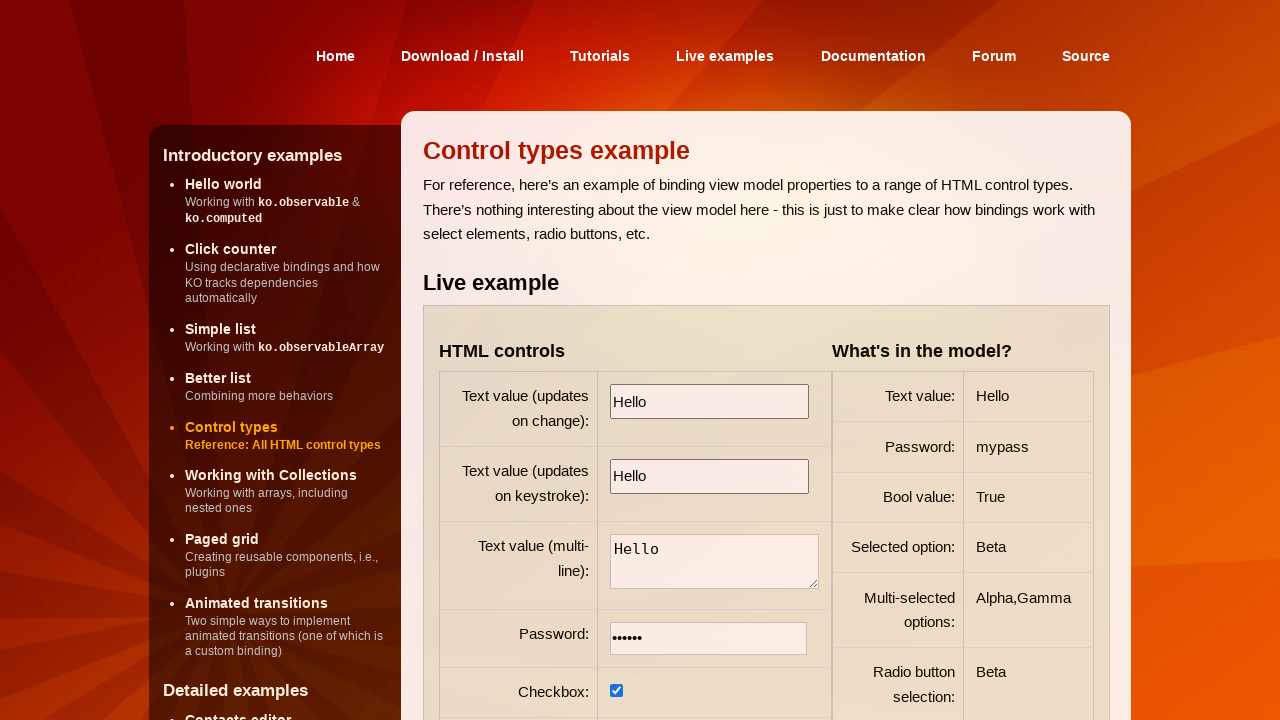

Located second select dropdown element
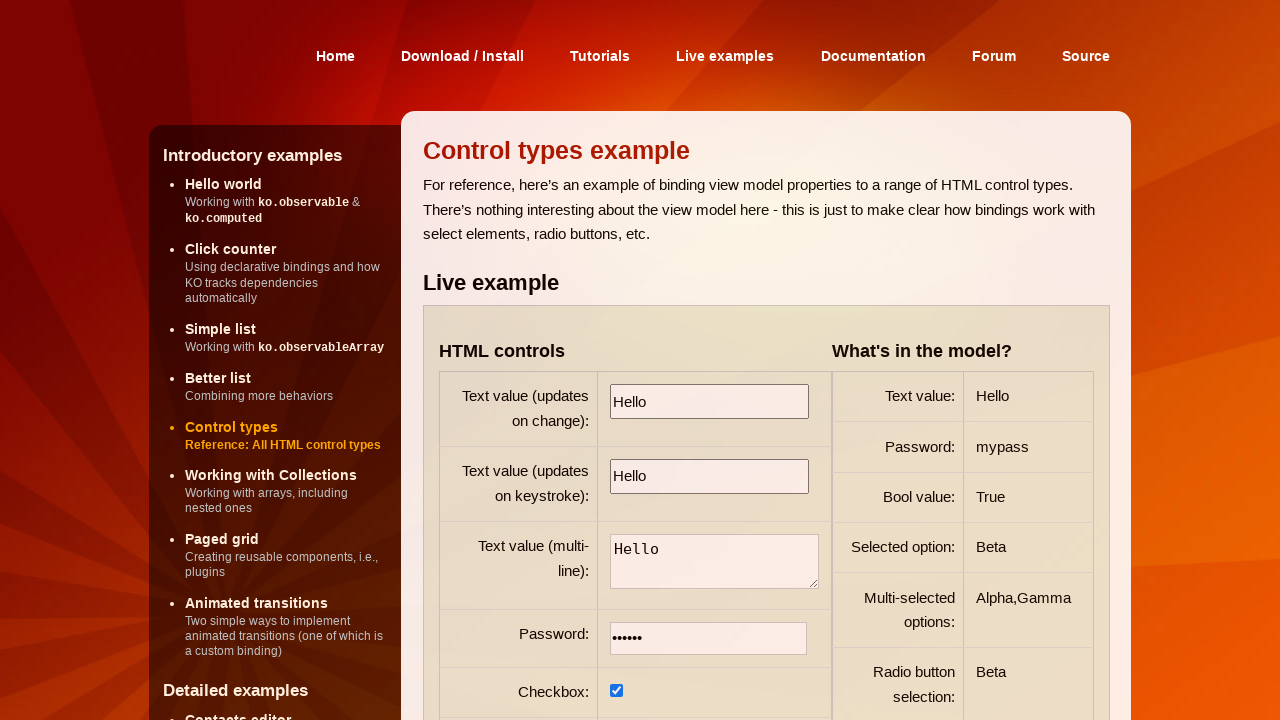

Waited 500ms for select options to be processed
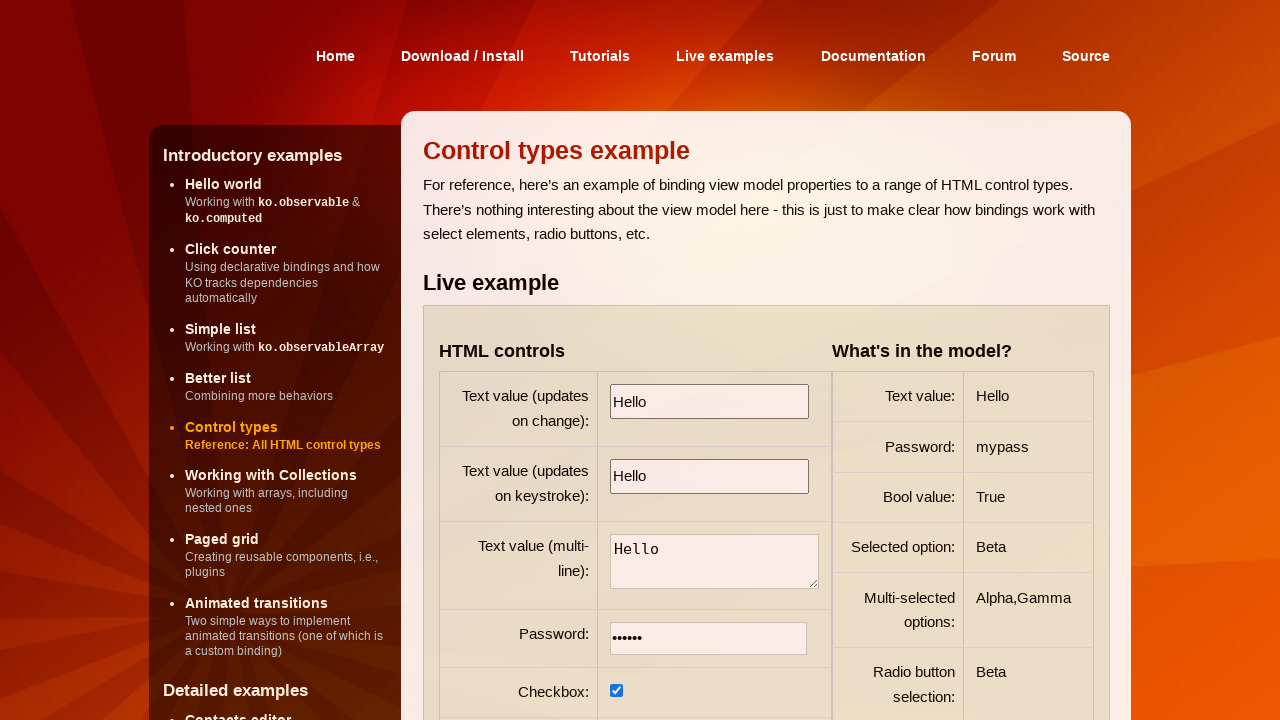

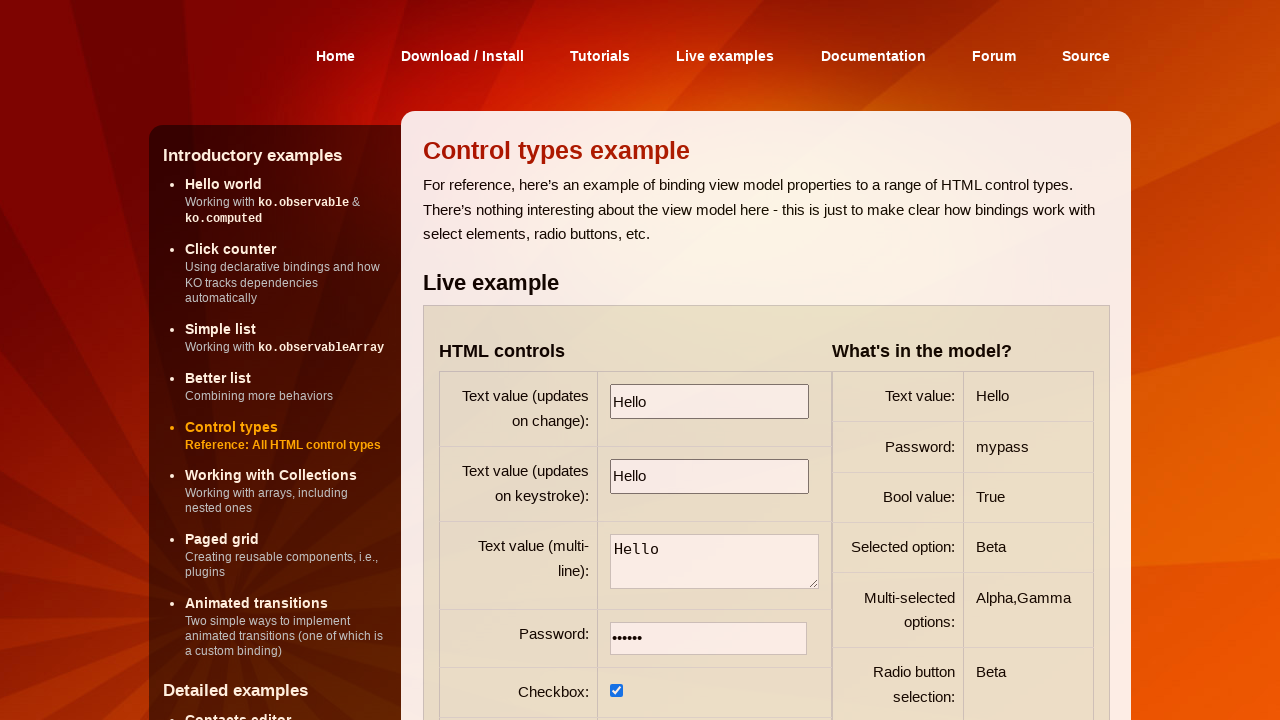